Solves a math problem by reading two numbers from the page, calculating their sum, and selecting the result from a dropdown menu

Starting URL: http://suninjuly.github.io/selects2.html

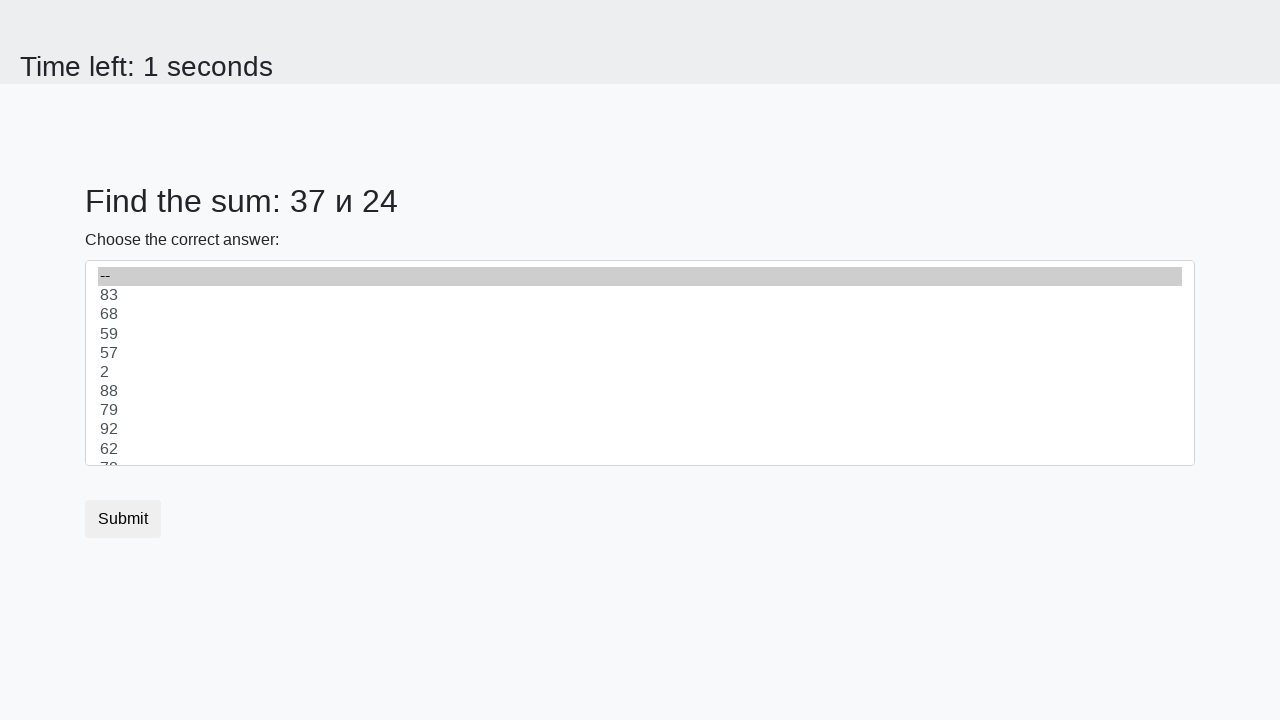

Retrieved first number from #num1 element
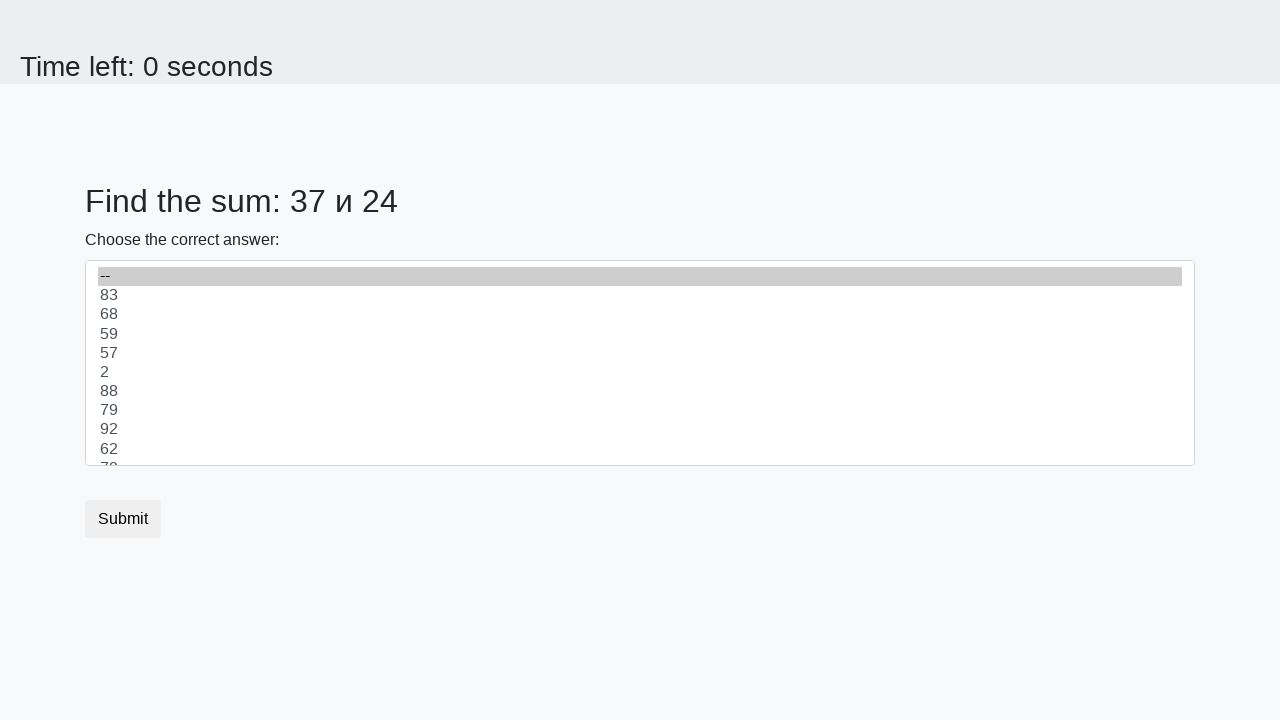

Retrieved second number from #num2 element
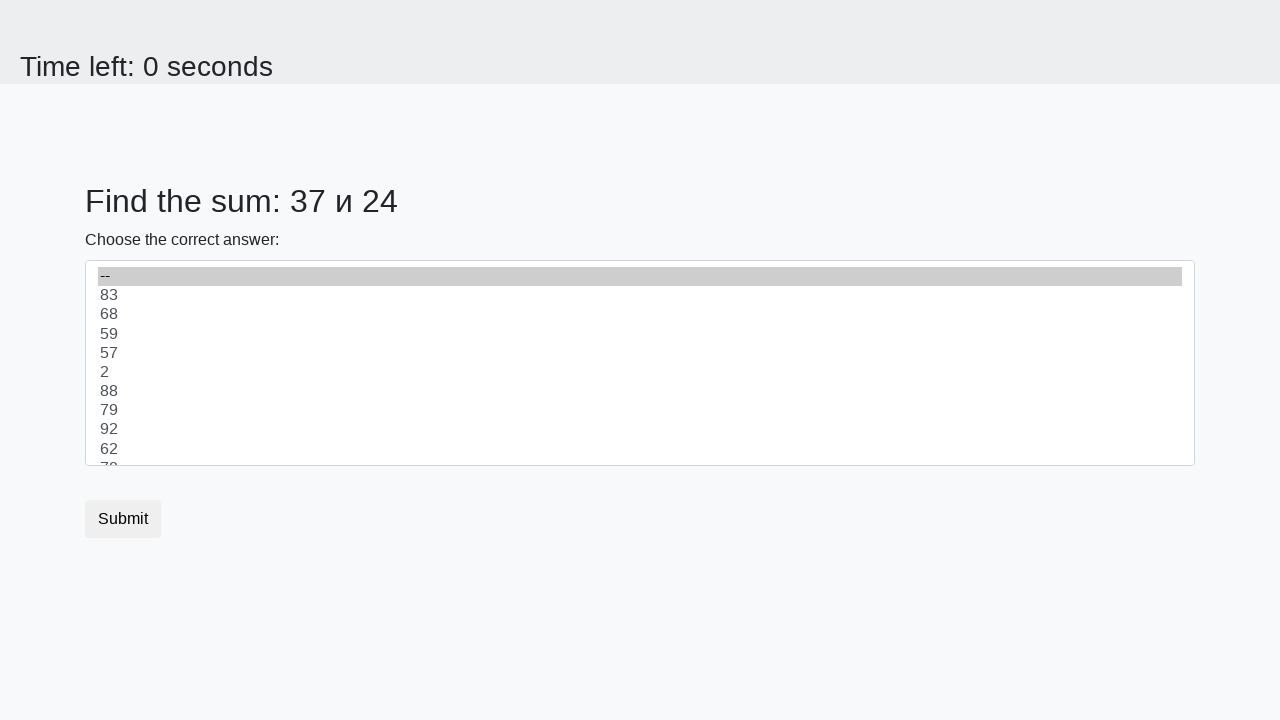

Calculated sum of 37 + 24 = 61
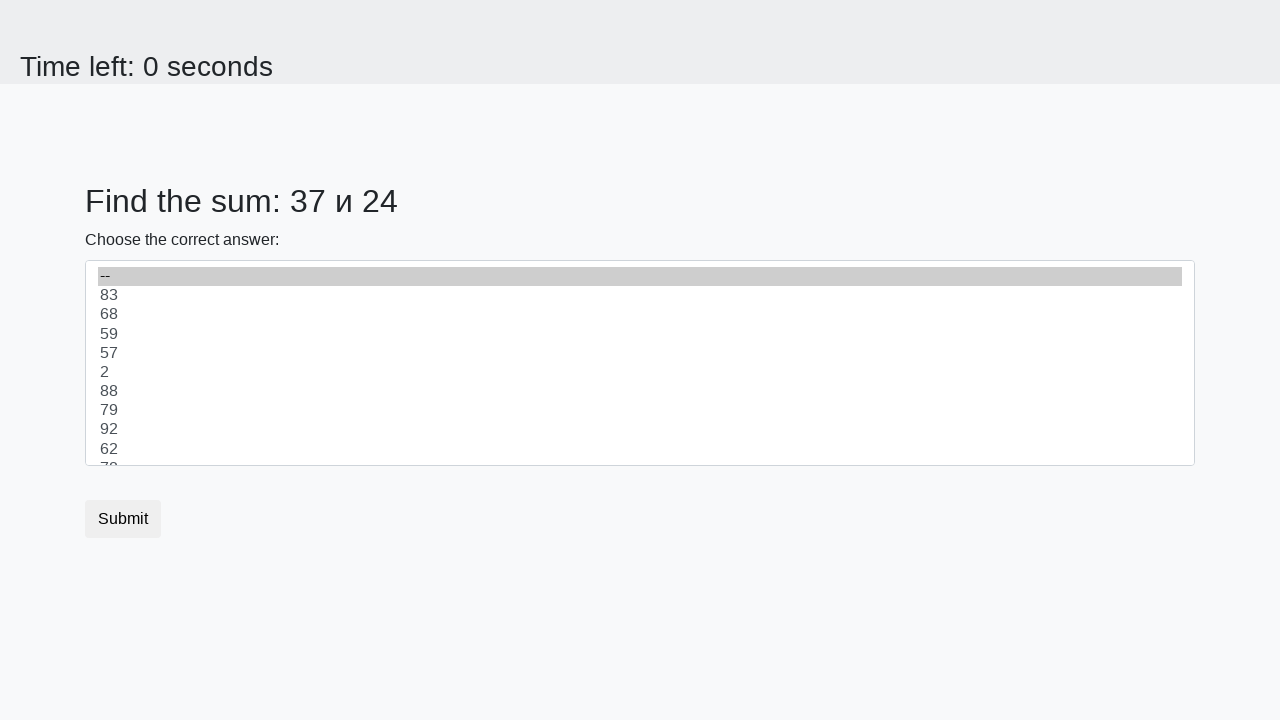

Selected result value 61 from dropdown menu on select
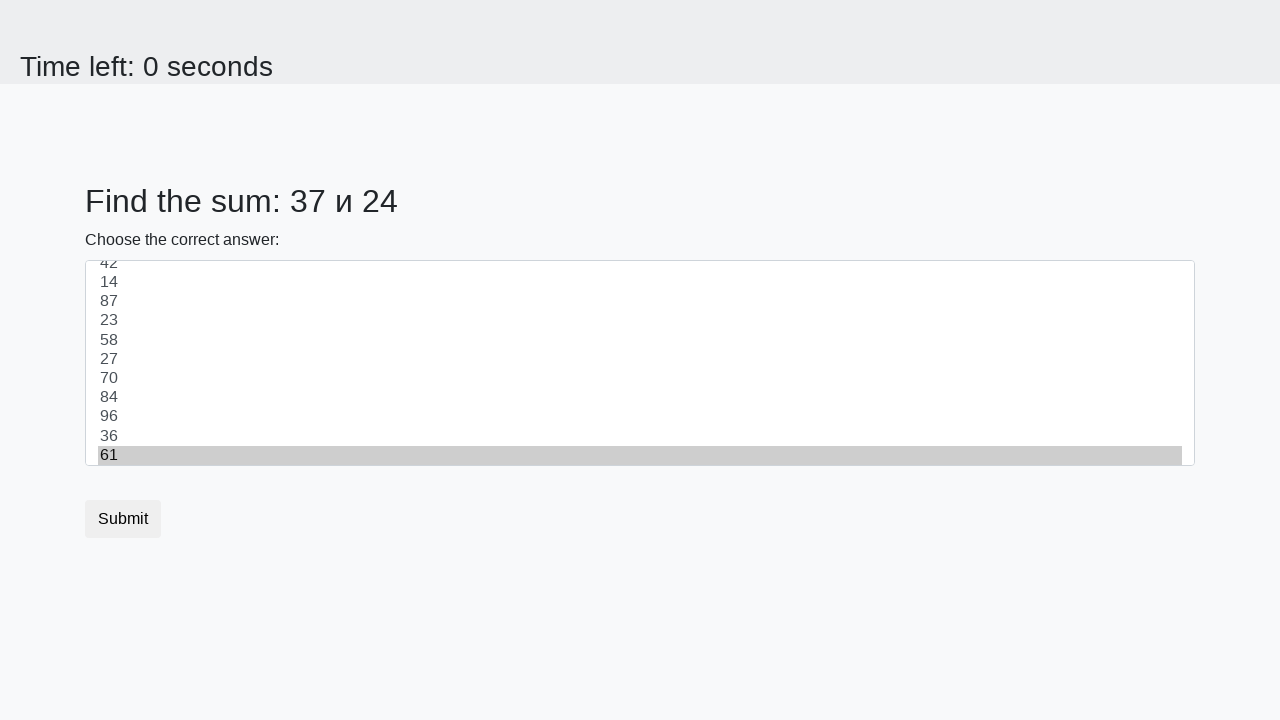

Clicked submit button at (123, 519) on button.btn
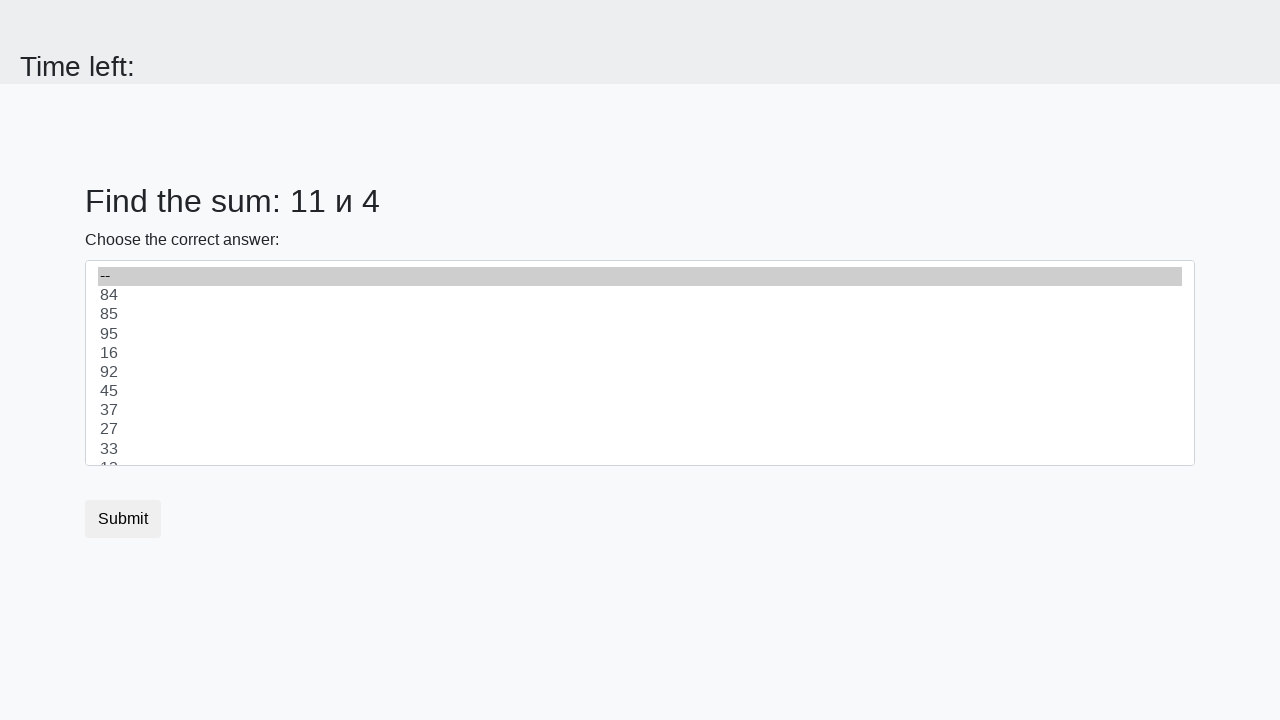

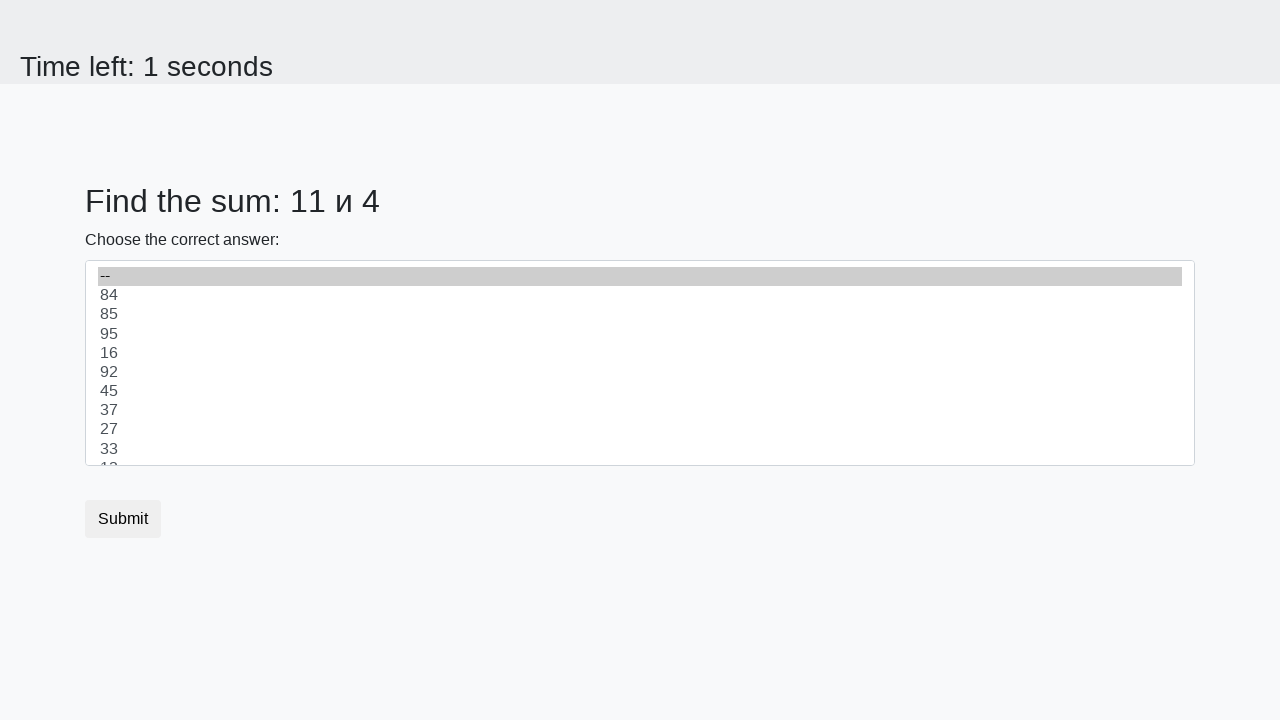